Tests email contact button by clicking it and verifying it contains a mailto link with the correct email address

Starting URL: https://ancabota09.wixsite.com/intern

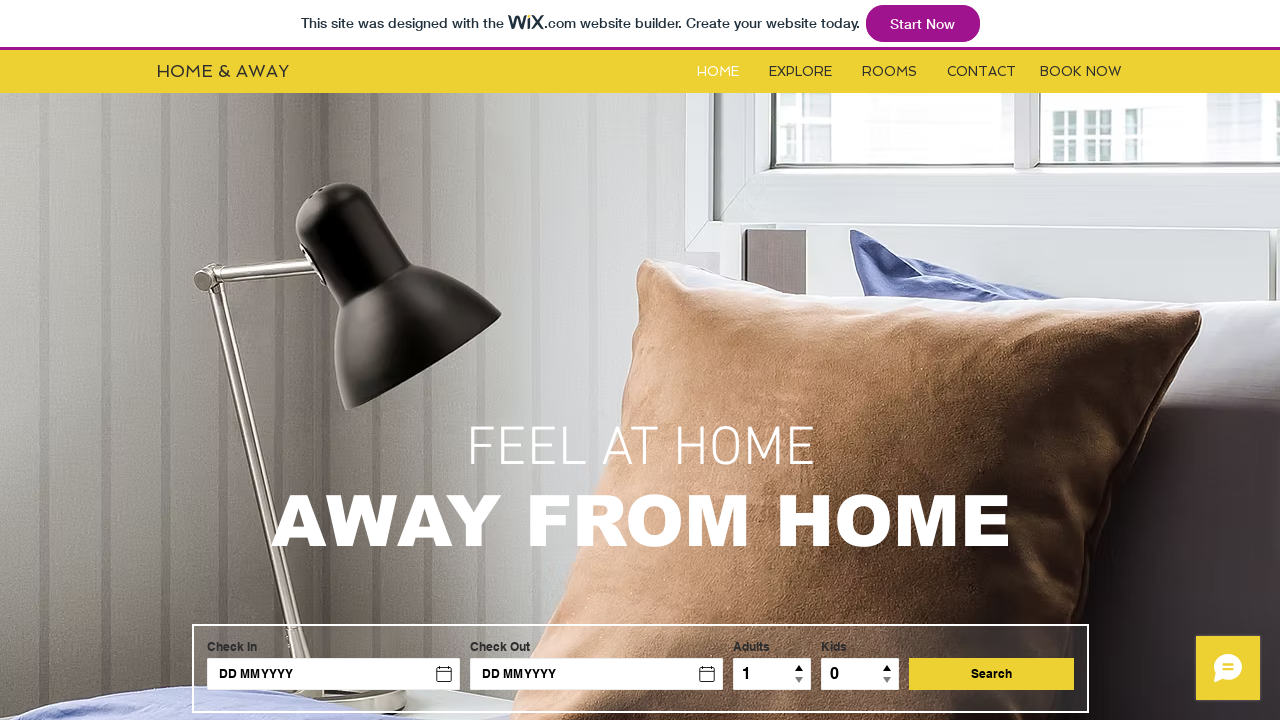

Waited for email contact button to be available
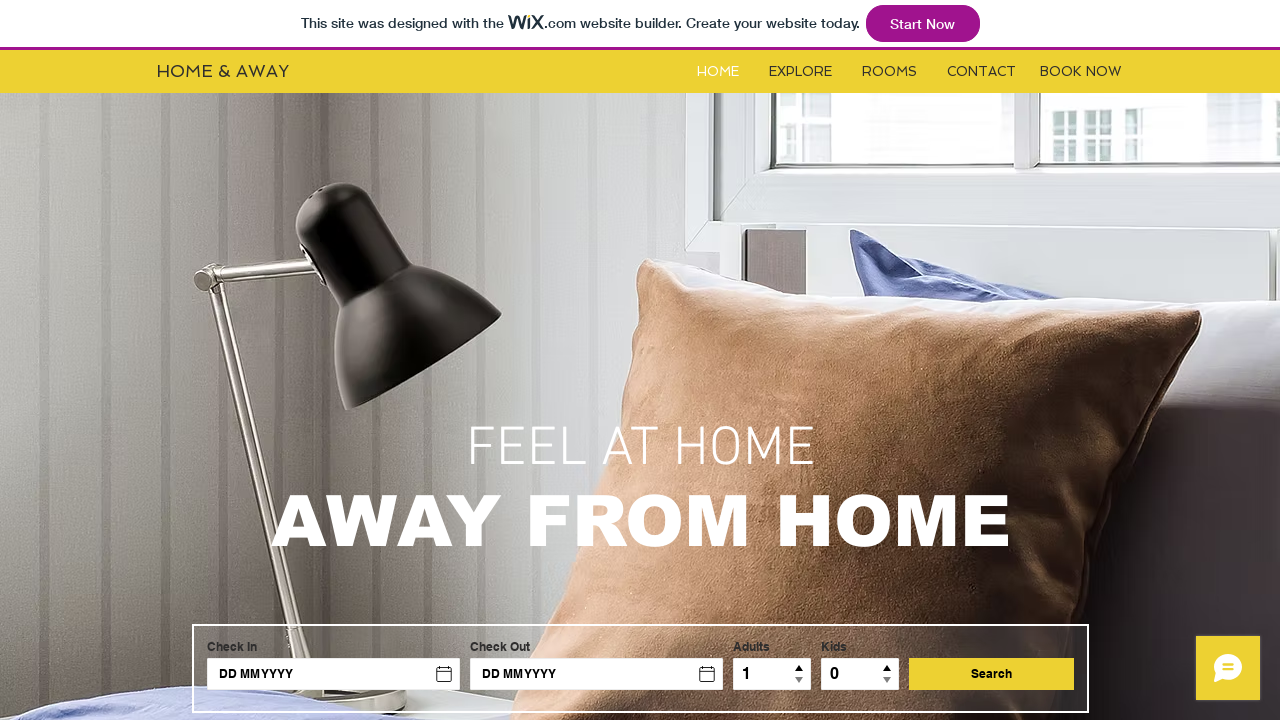

Clicked email contact button at (497, 635) on a[data-auto-recognition='true'].wixui-rich-text__text
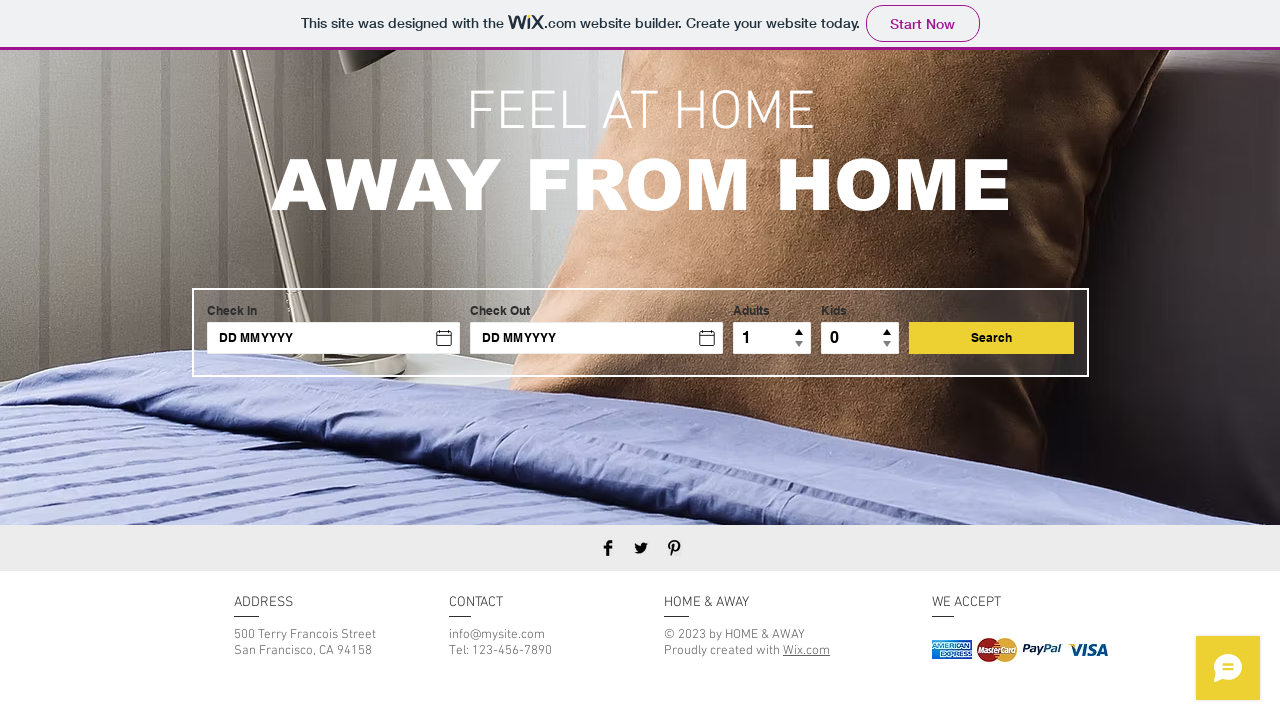

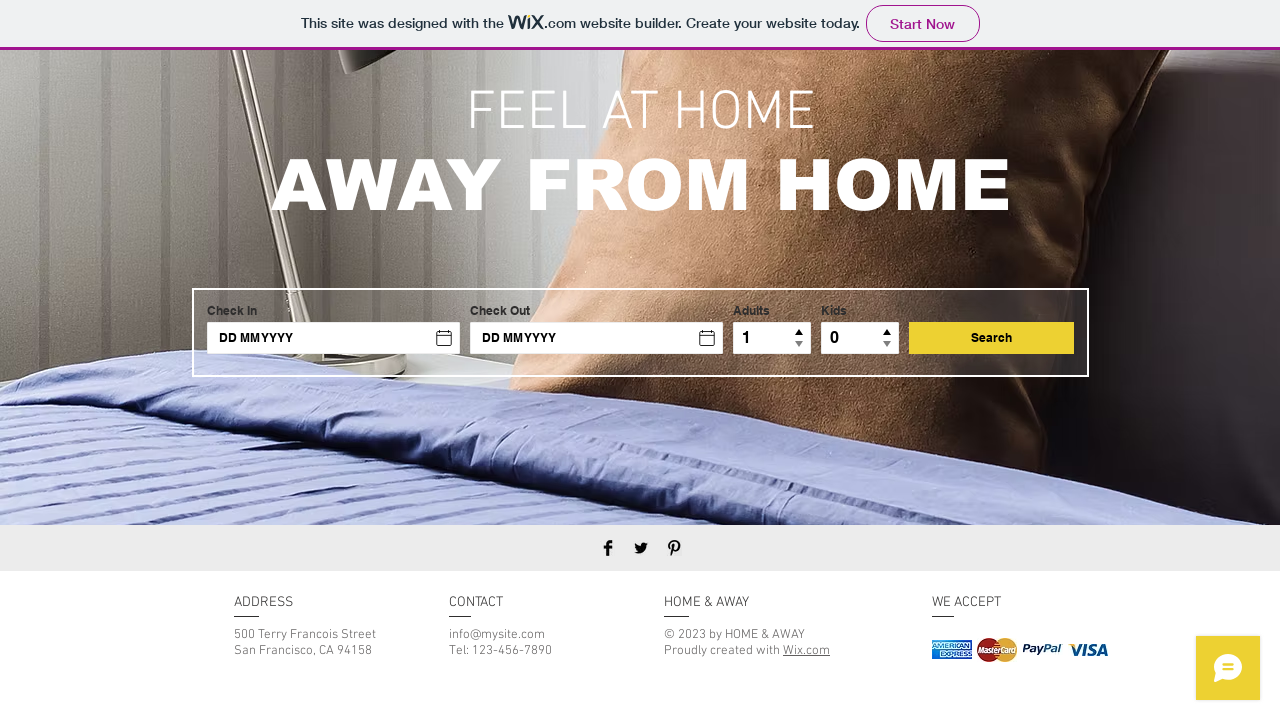